Opens Gmail homepage and verifies the page loads by checking for the page title

Starting URL: https://www.gmail.com

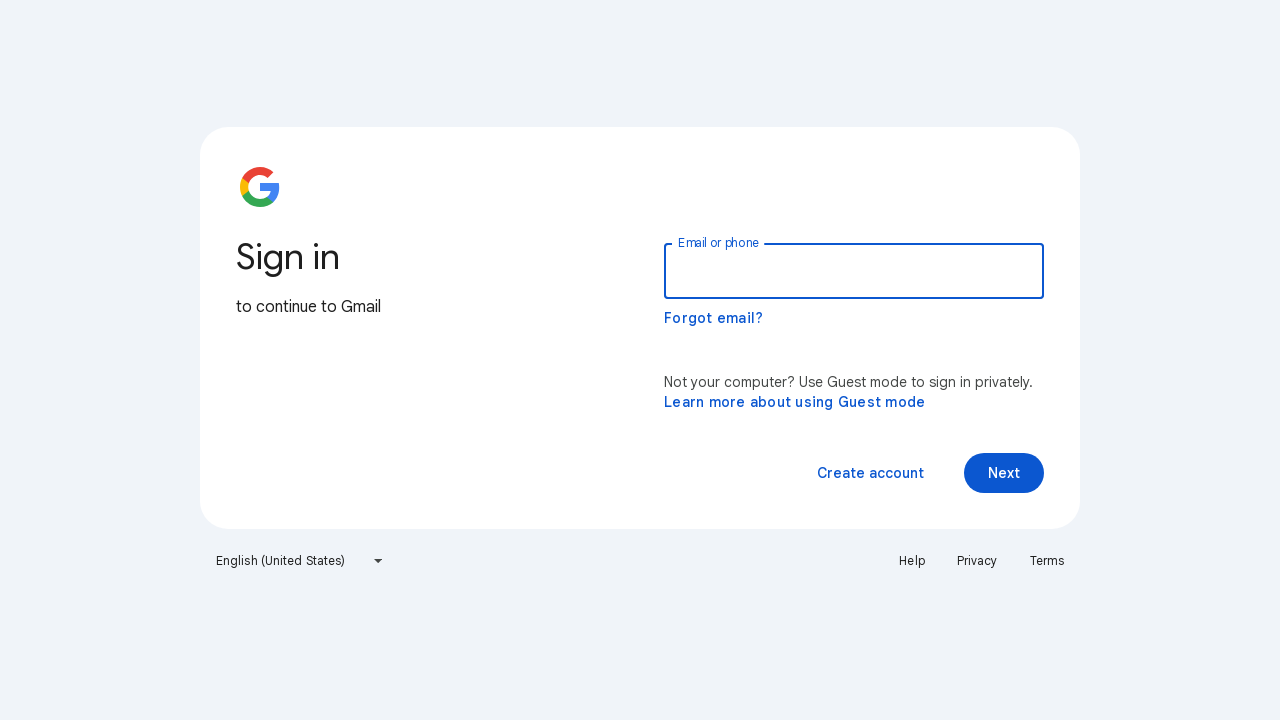

Navigated to Gmail homepage
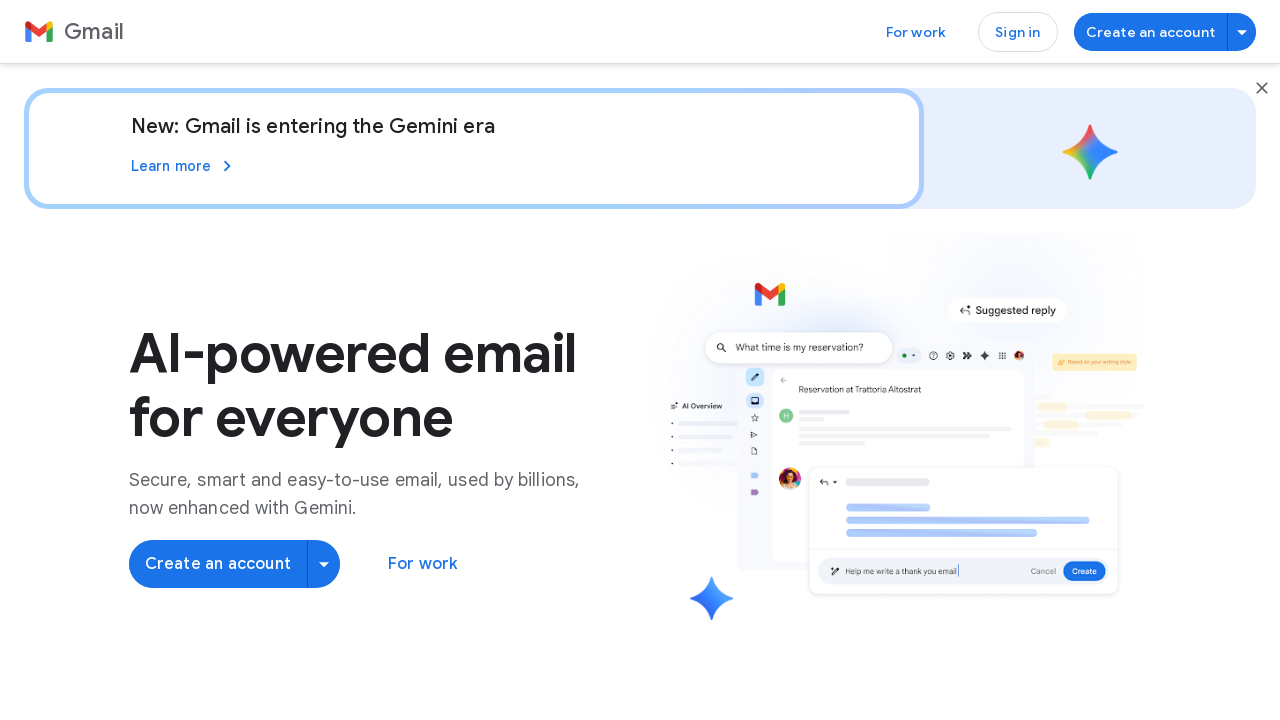

Waited for page to load (domcontentloaded)
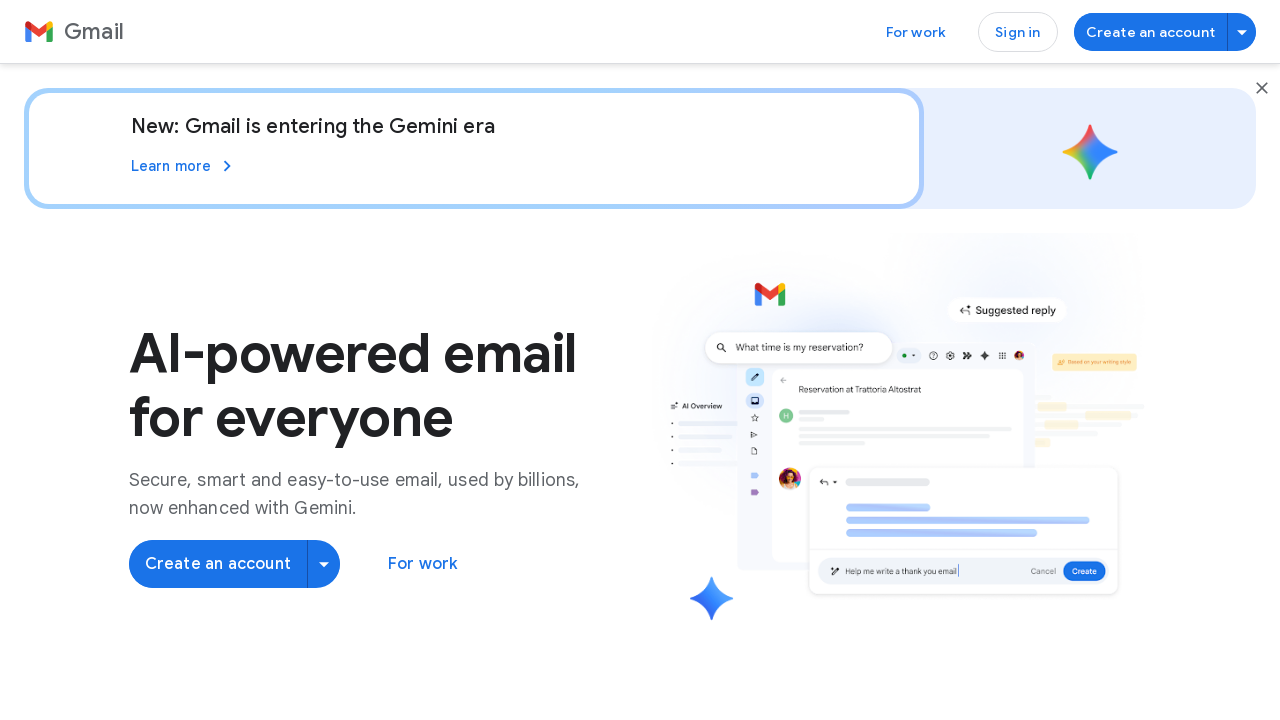

Retrieved page title
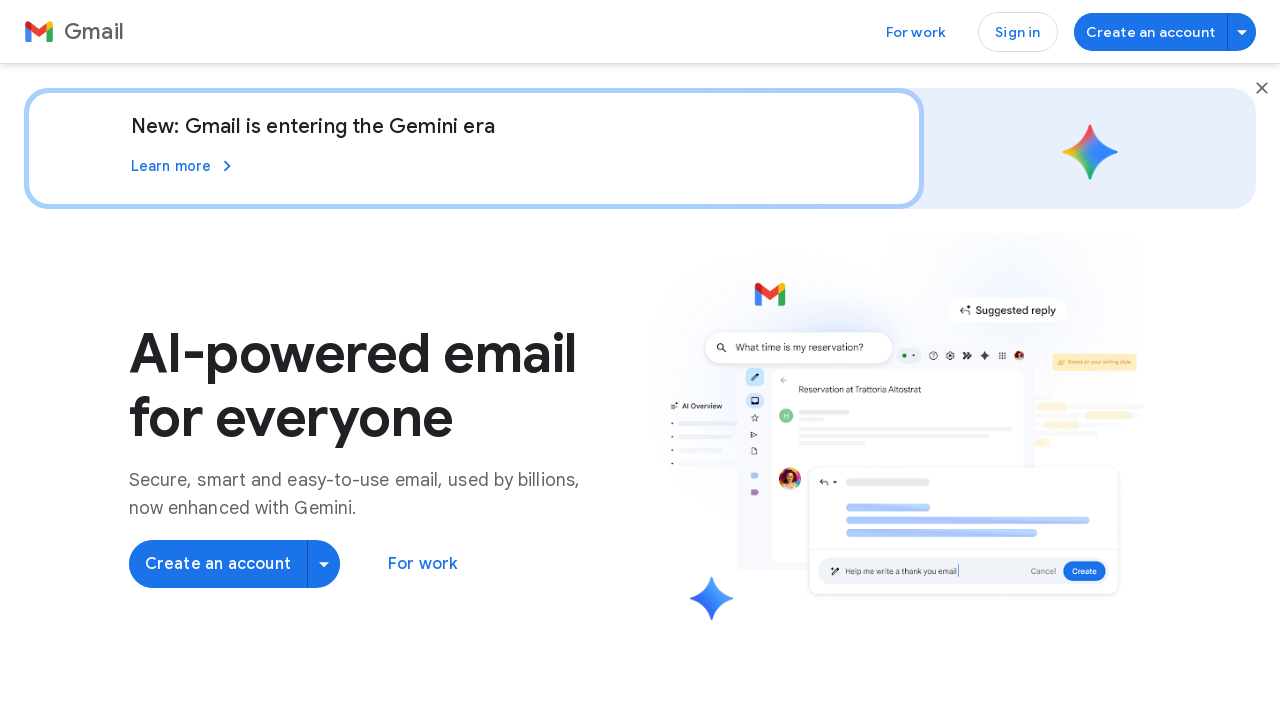

Verified page title is present and non-empty
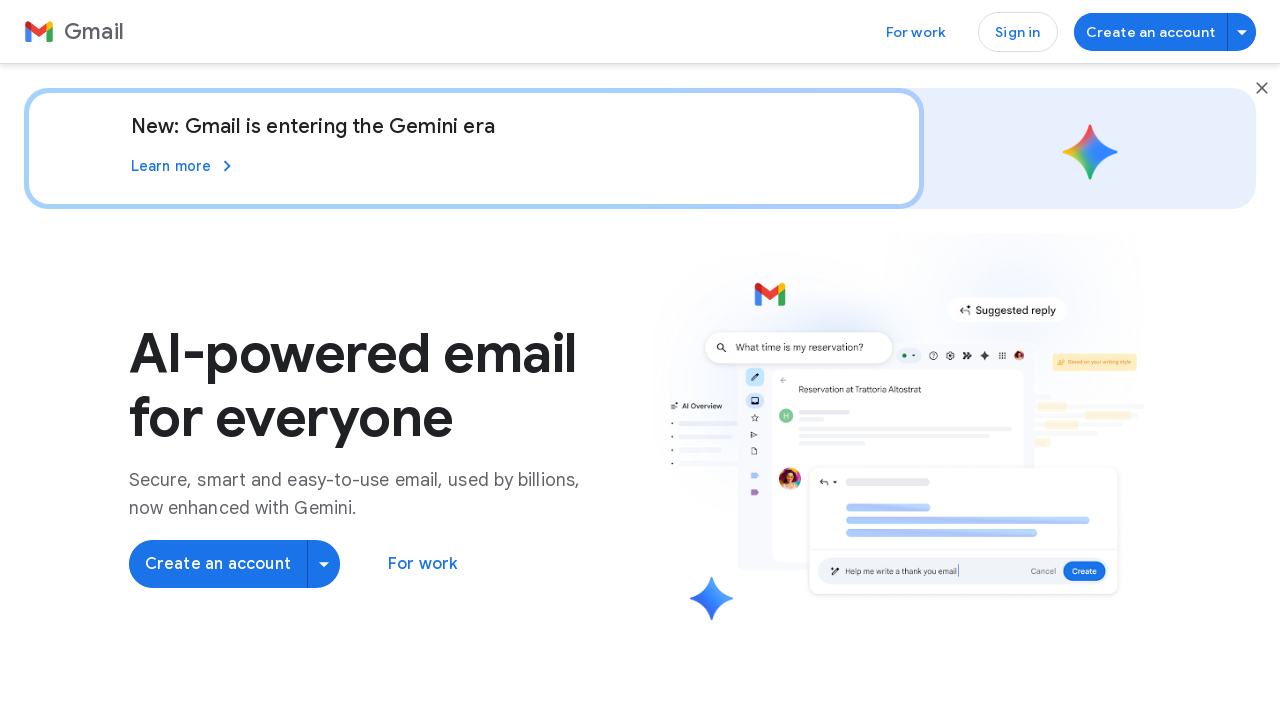

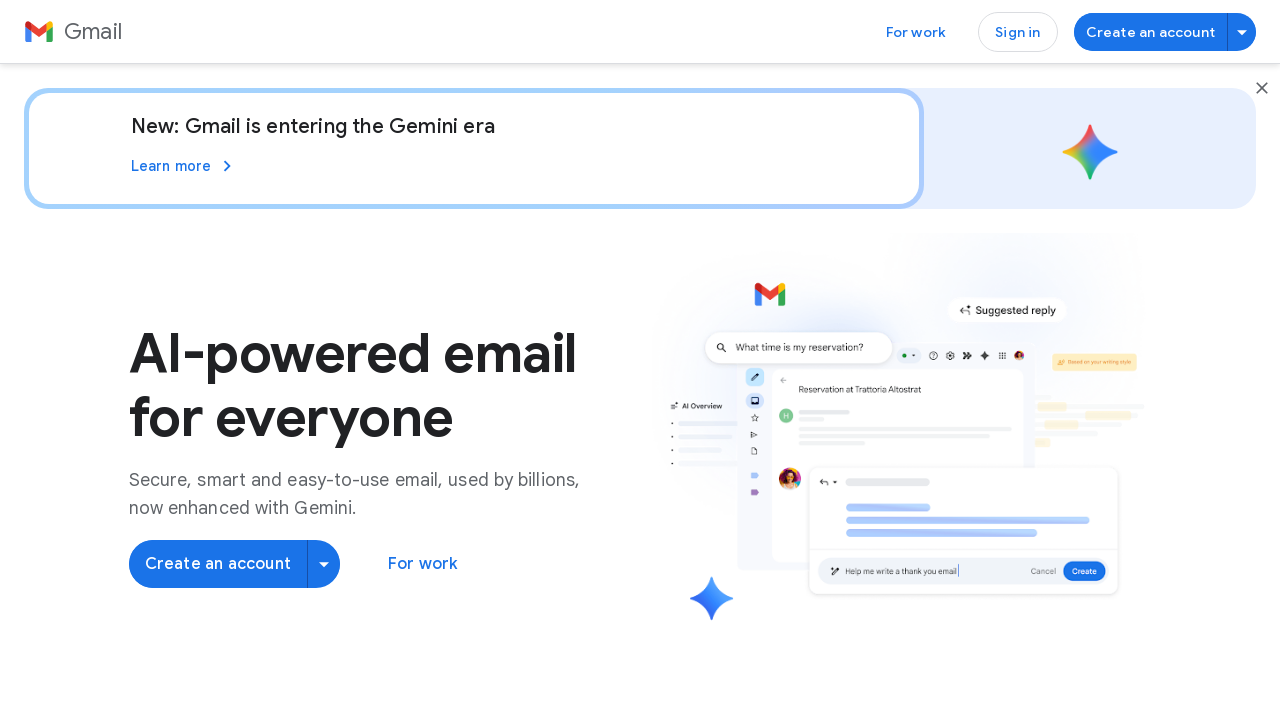